Navigates to the Sauce Demo website and maximizes the browser window. The original script takes a screenshot, but the core automation is simply loading the page.

Starting URL: https://www.saucedemo.com/v1/

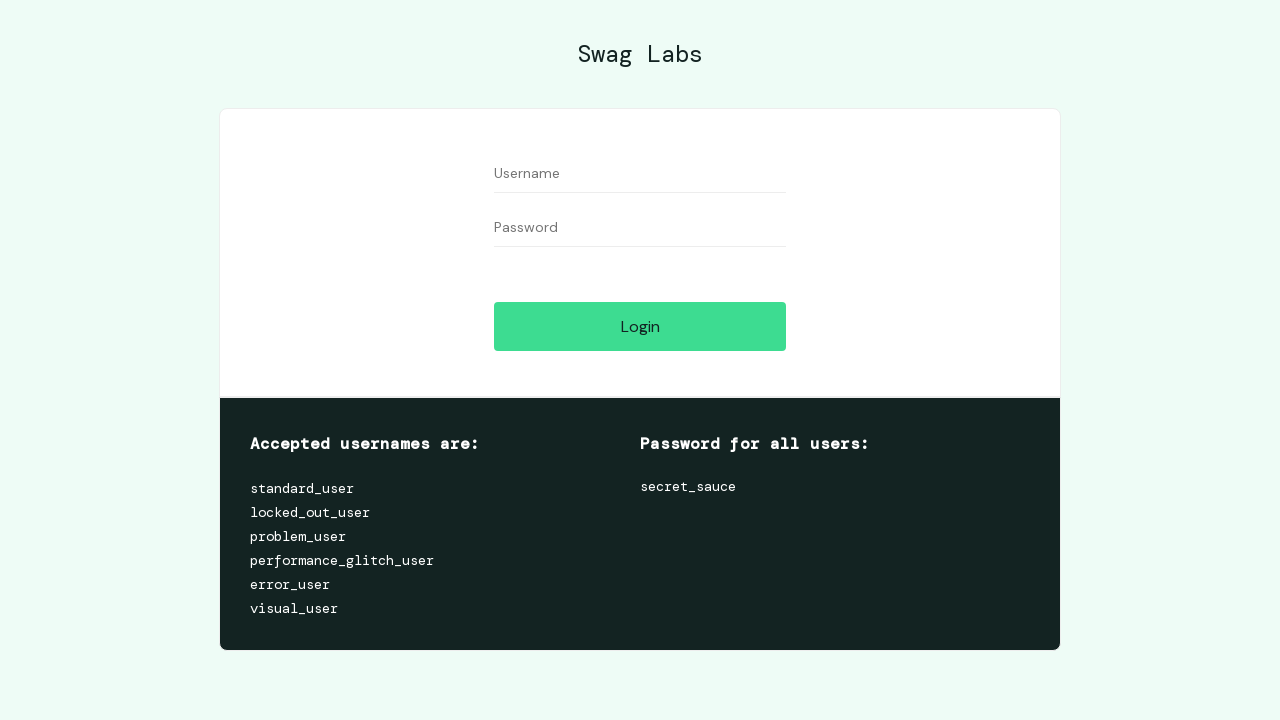

Set browser viewport to 1920x1080
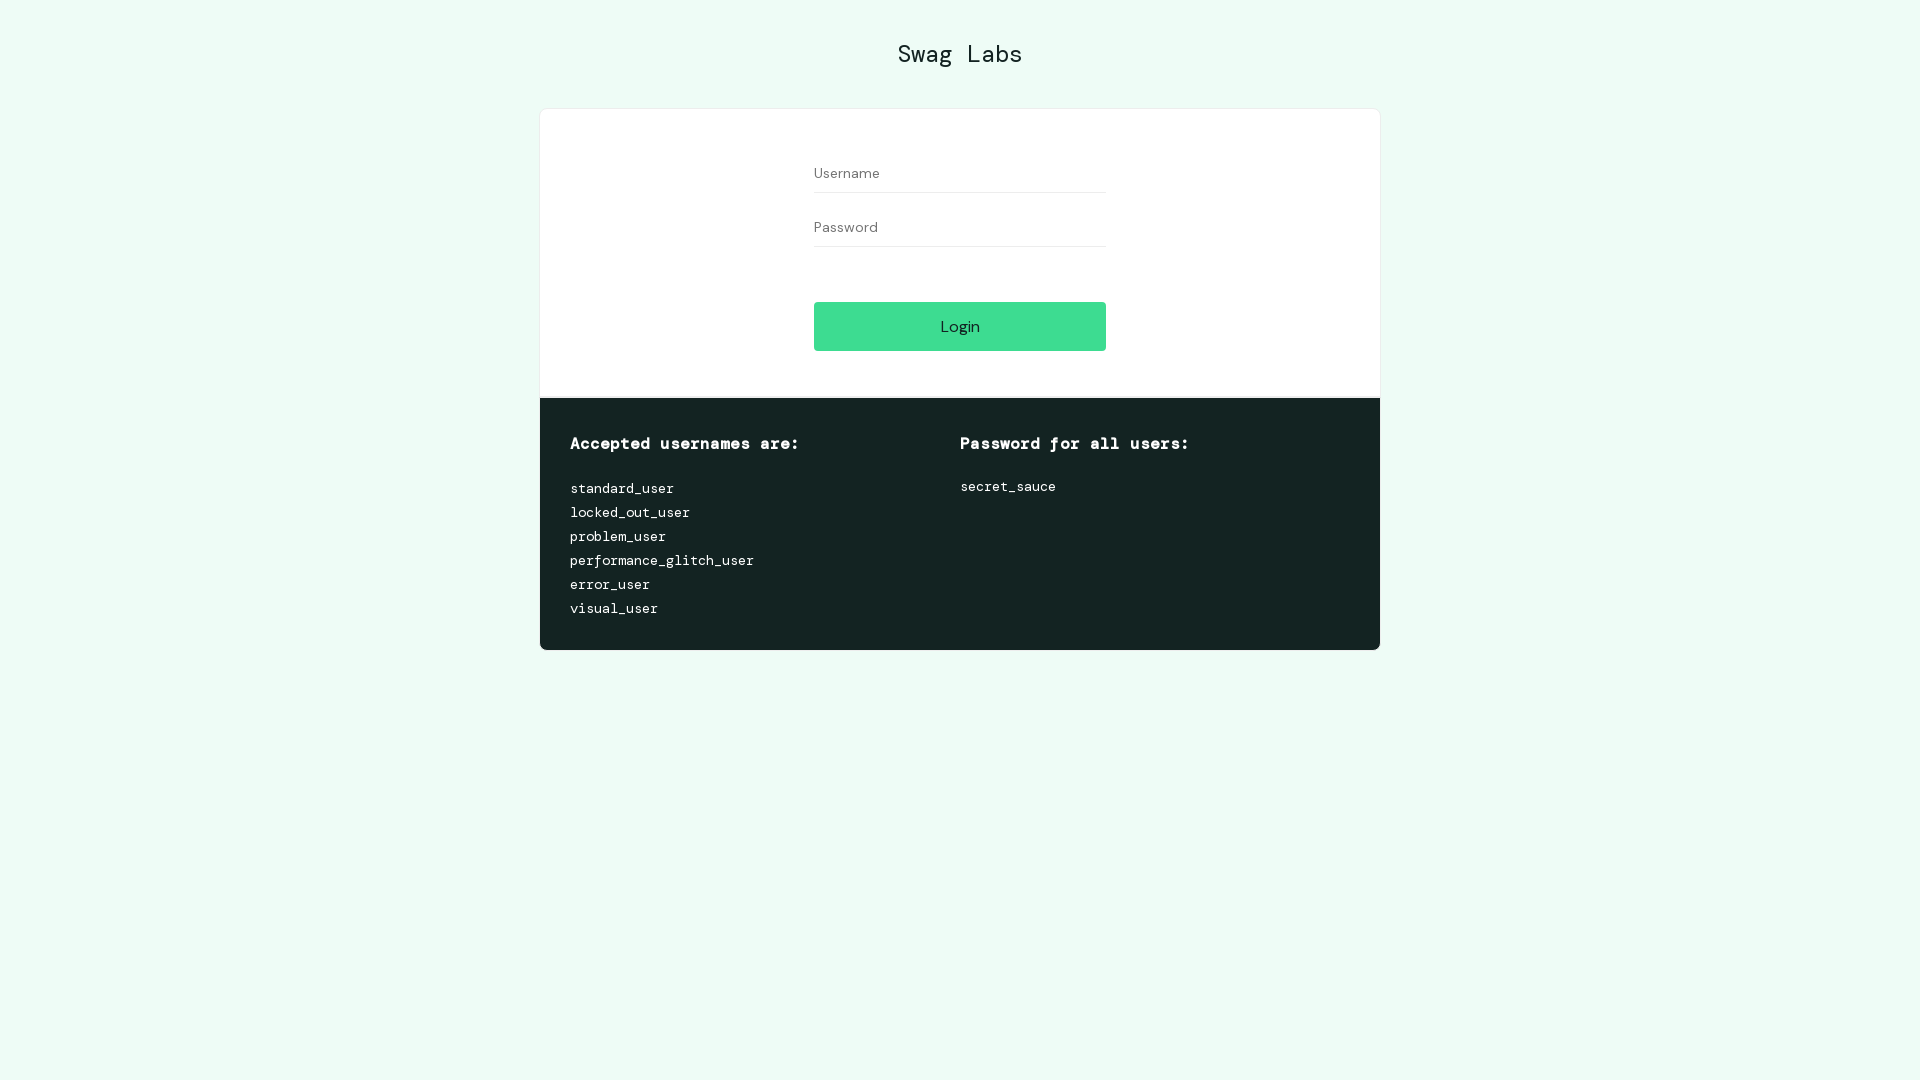

Page fully loaded (domcontentloaded)
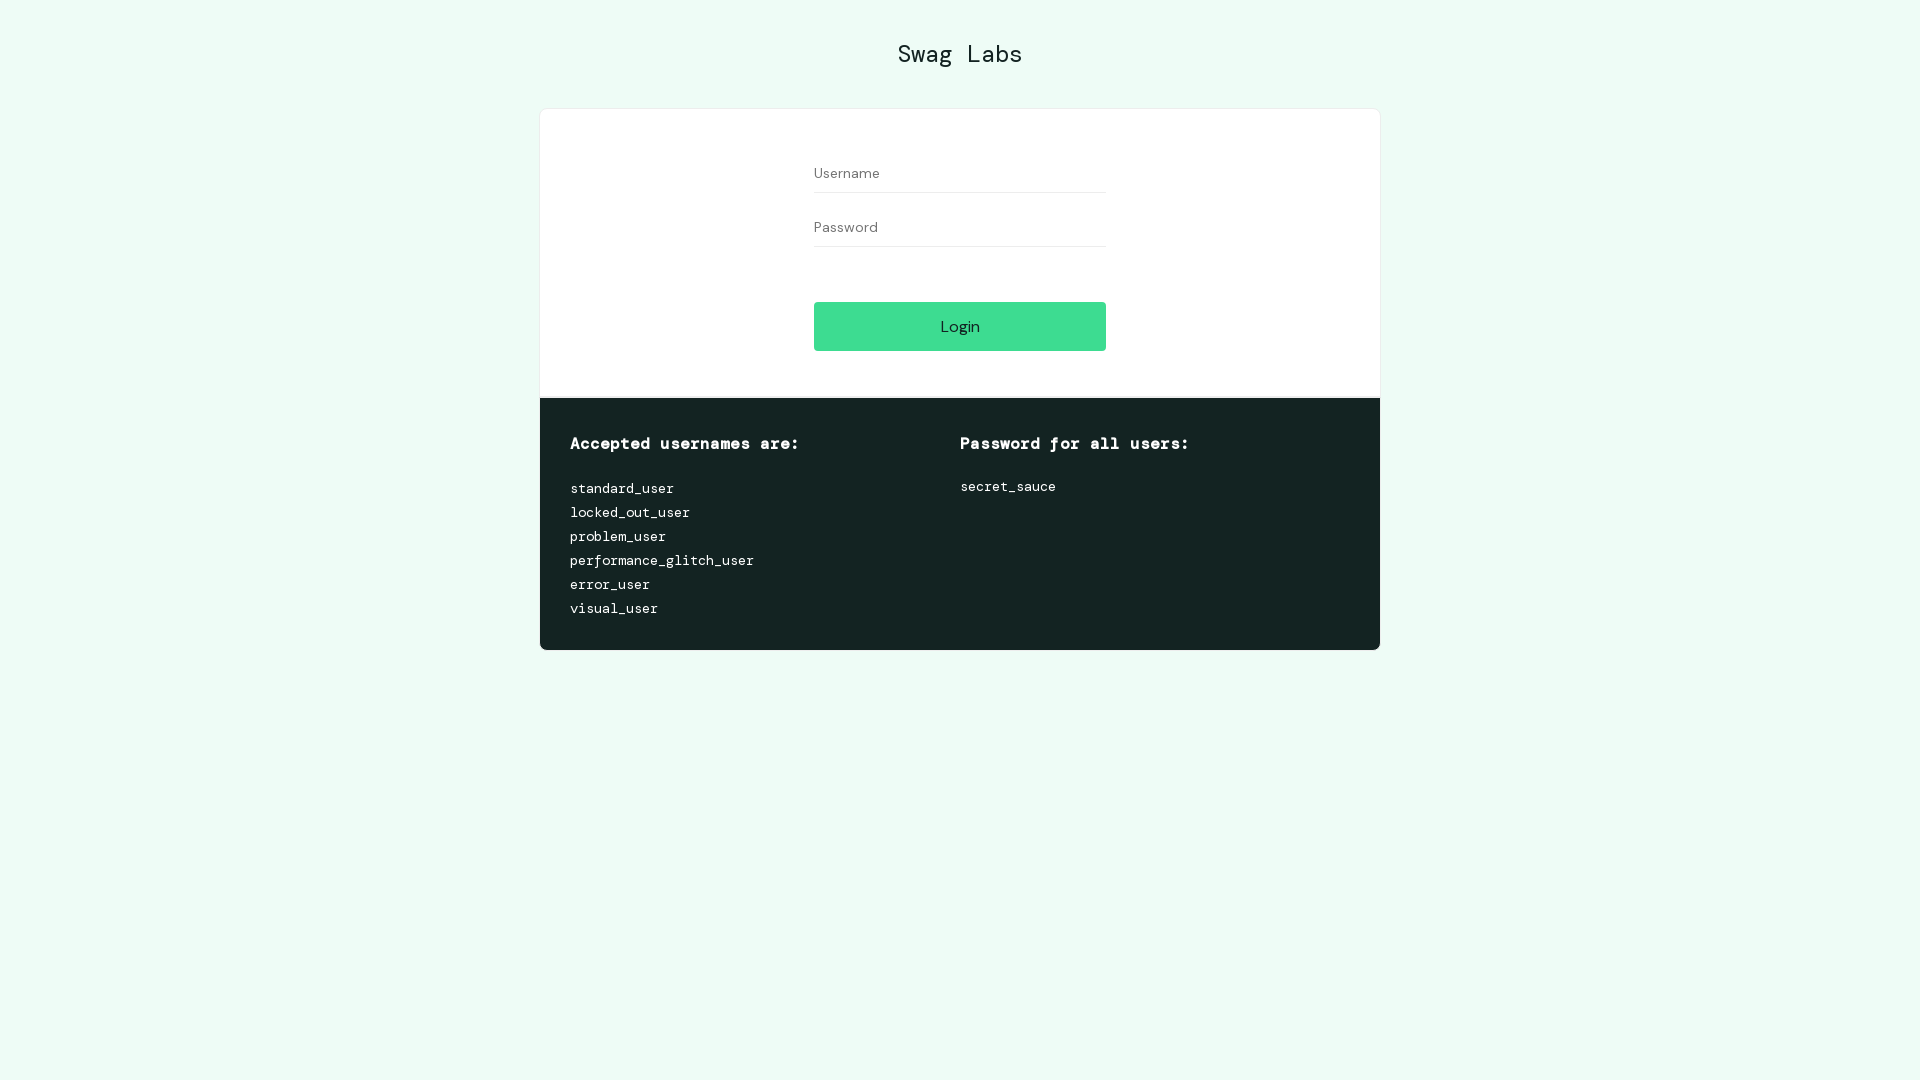

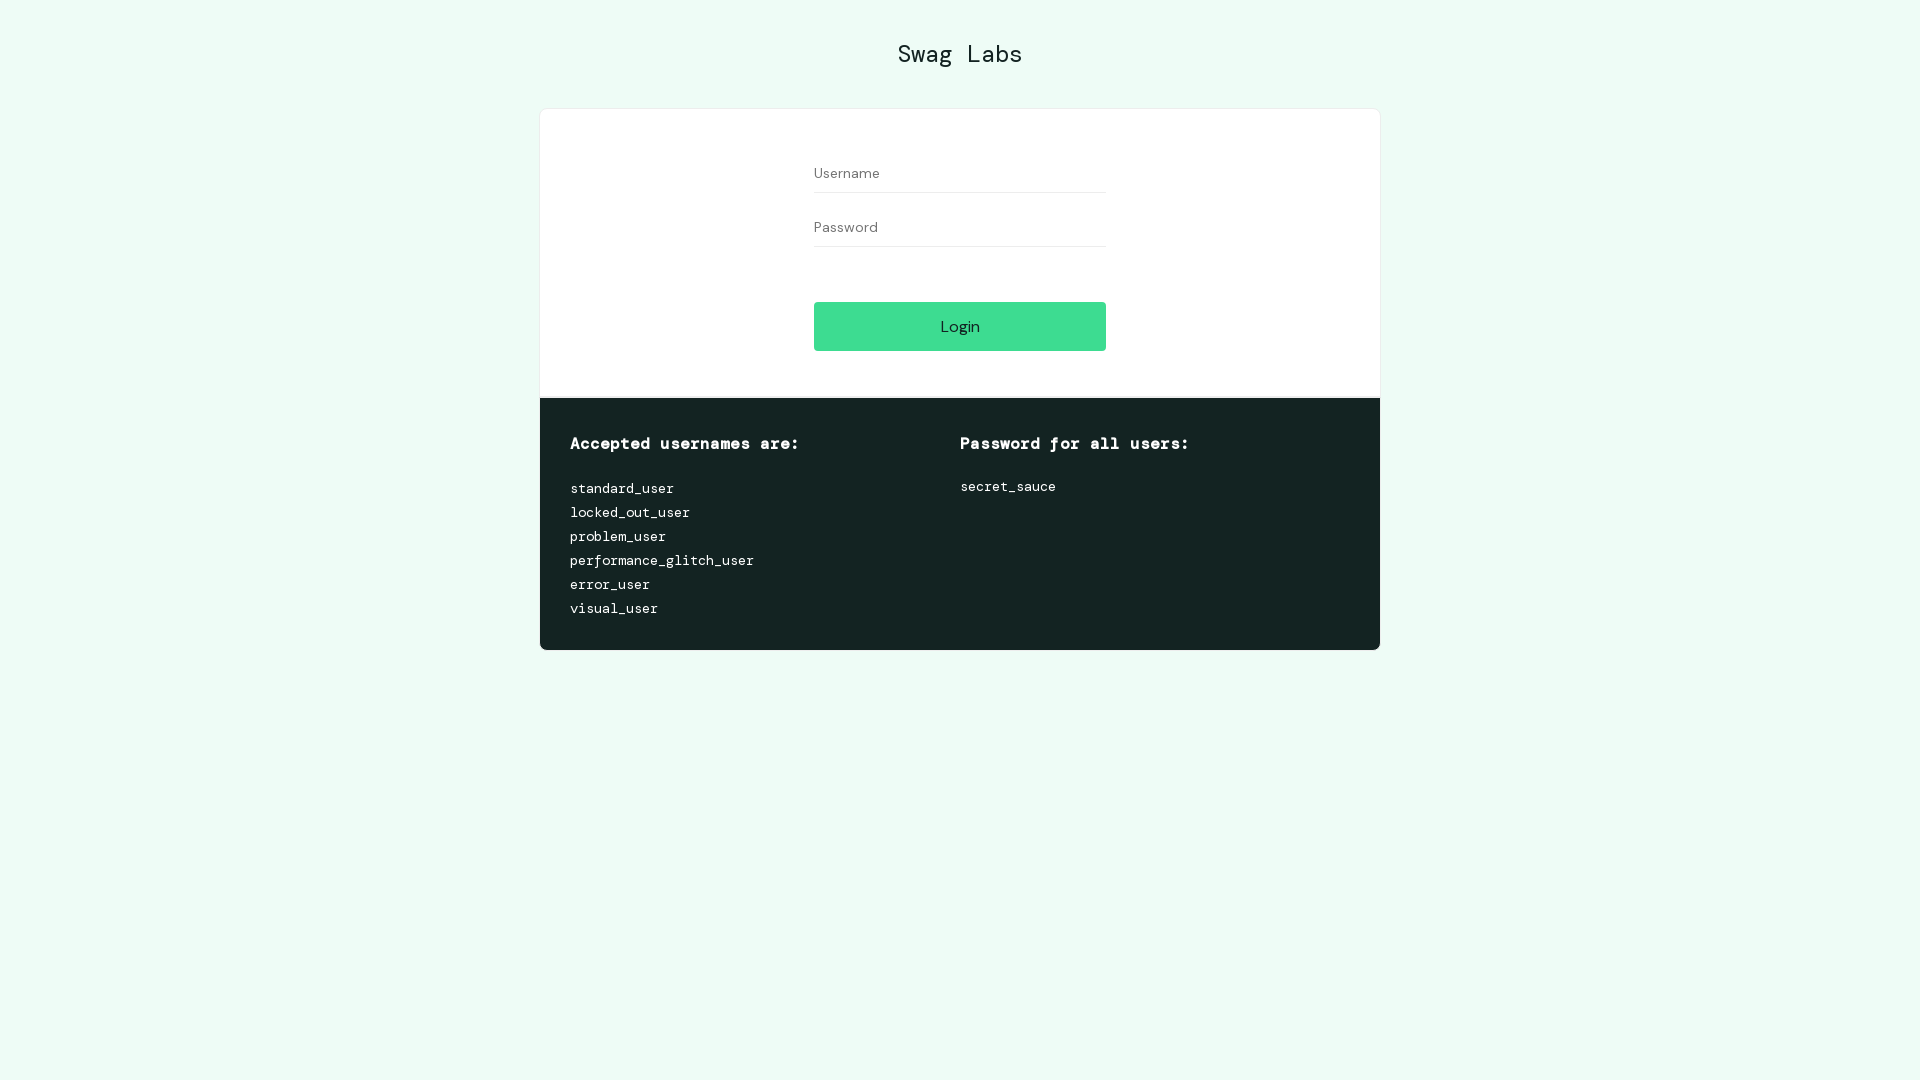